Navigates to OrangeHRM 30-day trial page and retrieves the page title using JavaScript execution

Starting URL: https://www.orangehrm.com/orangehrm-30-day-trial/

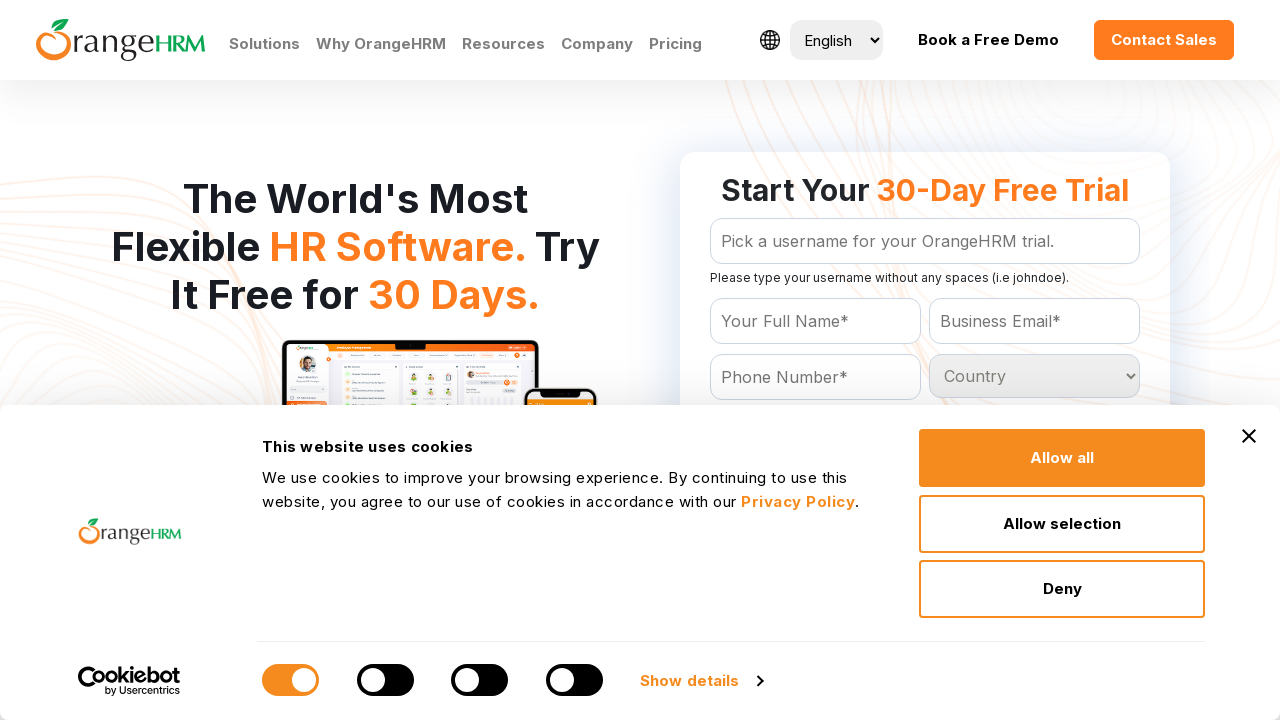

Navigated to OrangeHRM 30-day trial page
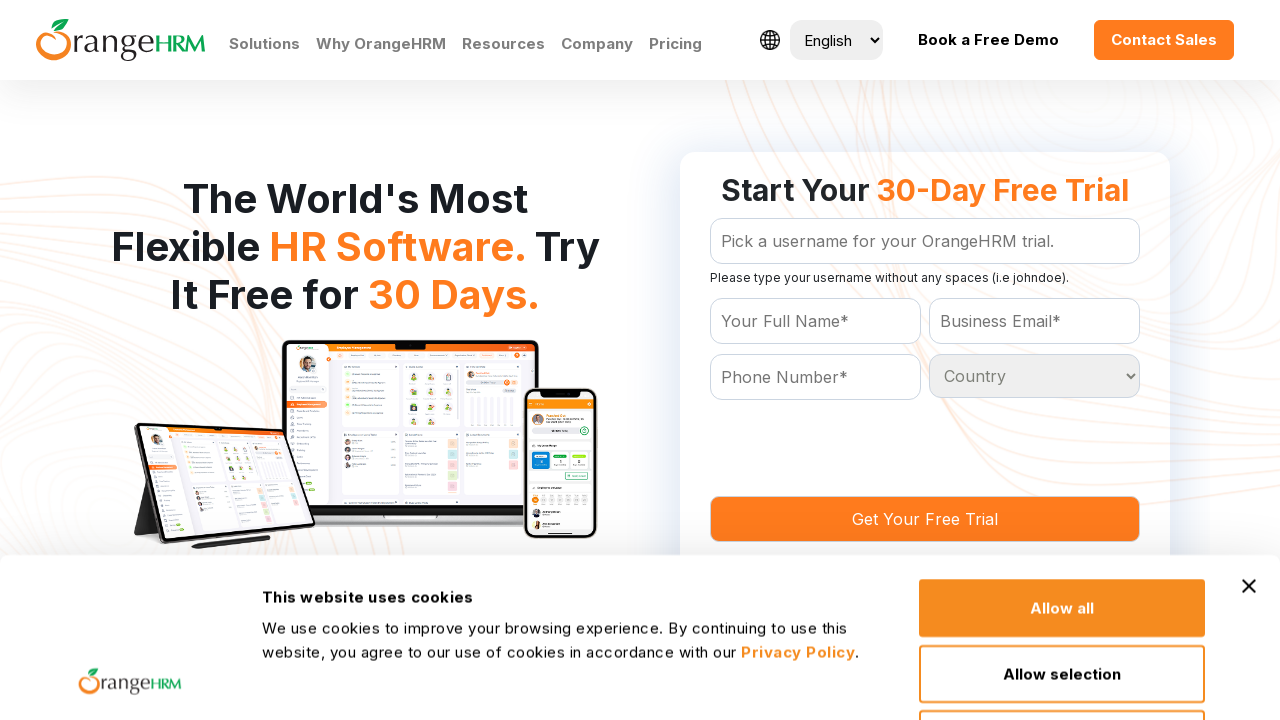

Retrieved page title using JavaScript execution
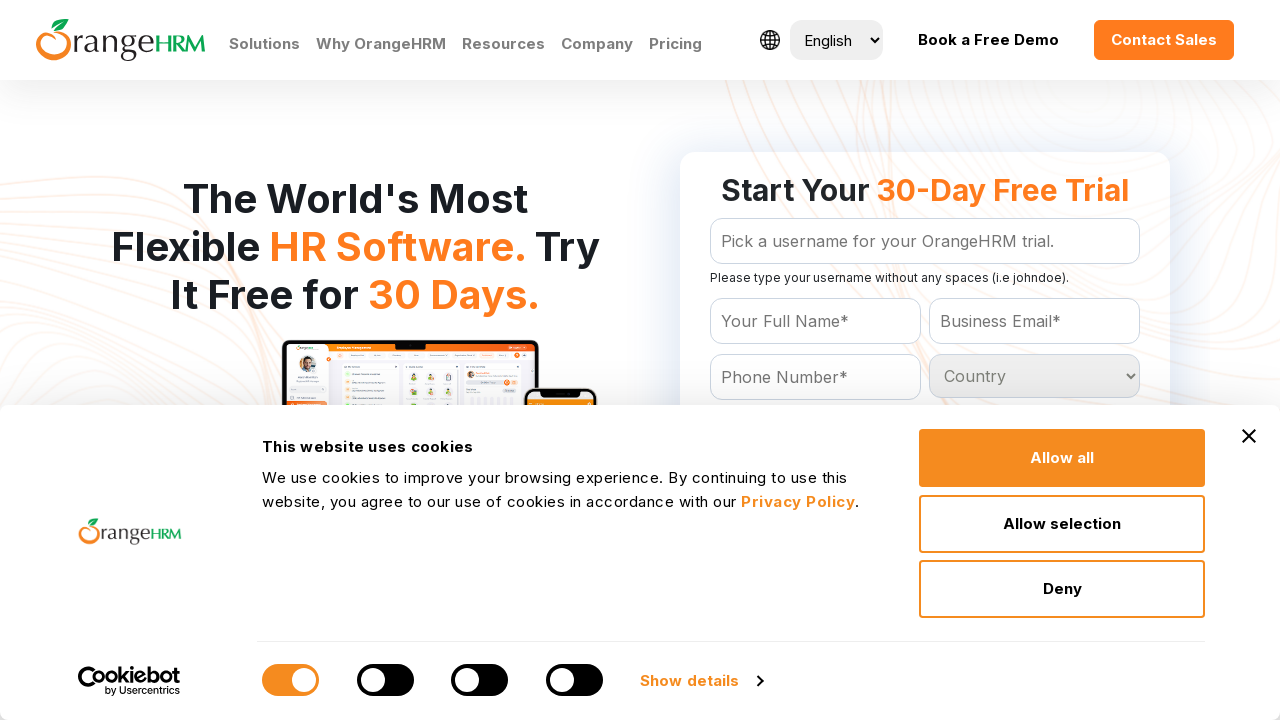

Page title printed: 30-Day Advanced Free Trial | HR Software | HRMS | OrangeHRM
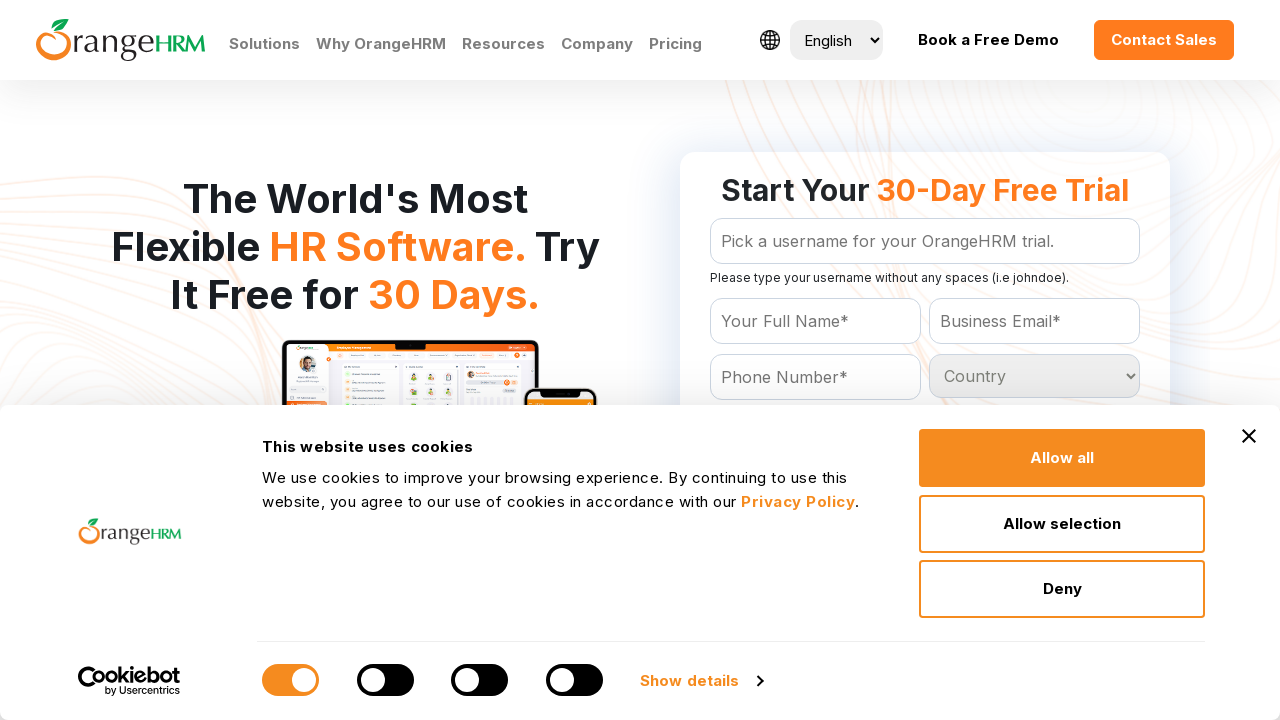

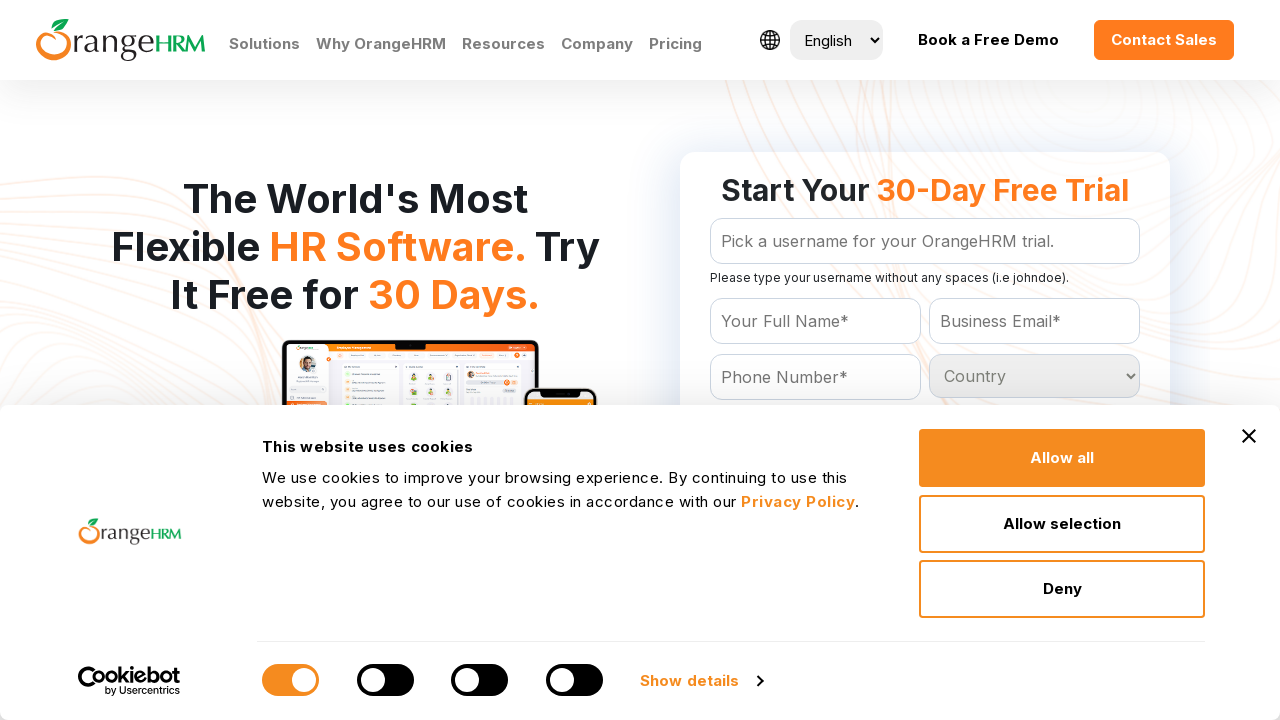